Tests club search with implicit waits, searching for a school and verifying Dream Team club is displayed

Starting URL: http://speak-ukrainian.eastus2.cloudapp.azure.com/dev/

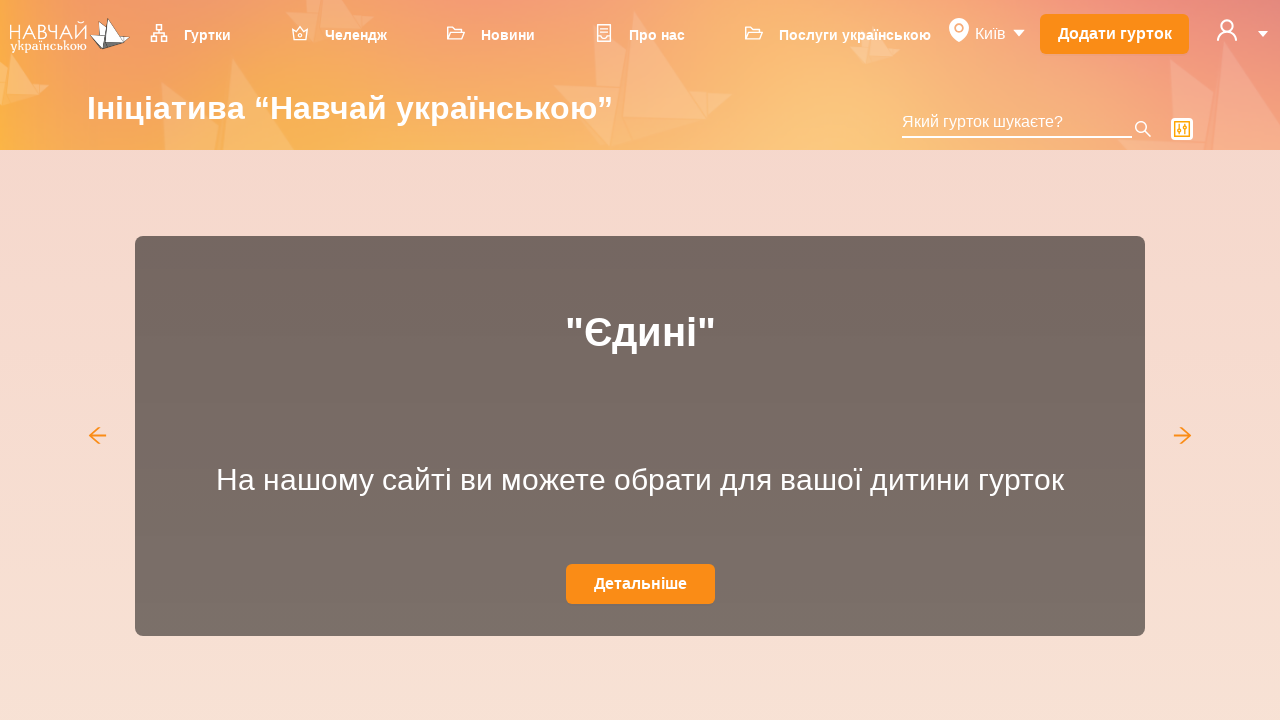

Filled search input with 'Школа' (school in Ukrainian) on input.ant-select-selection-search-input
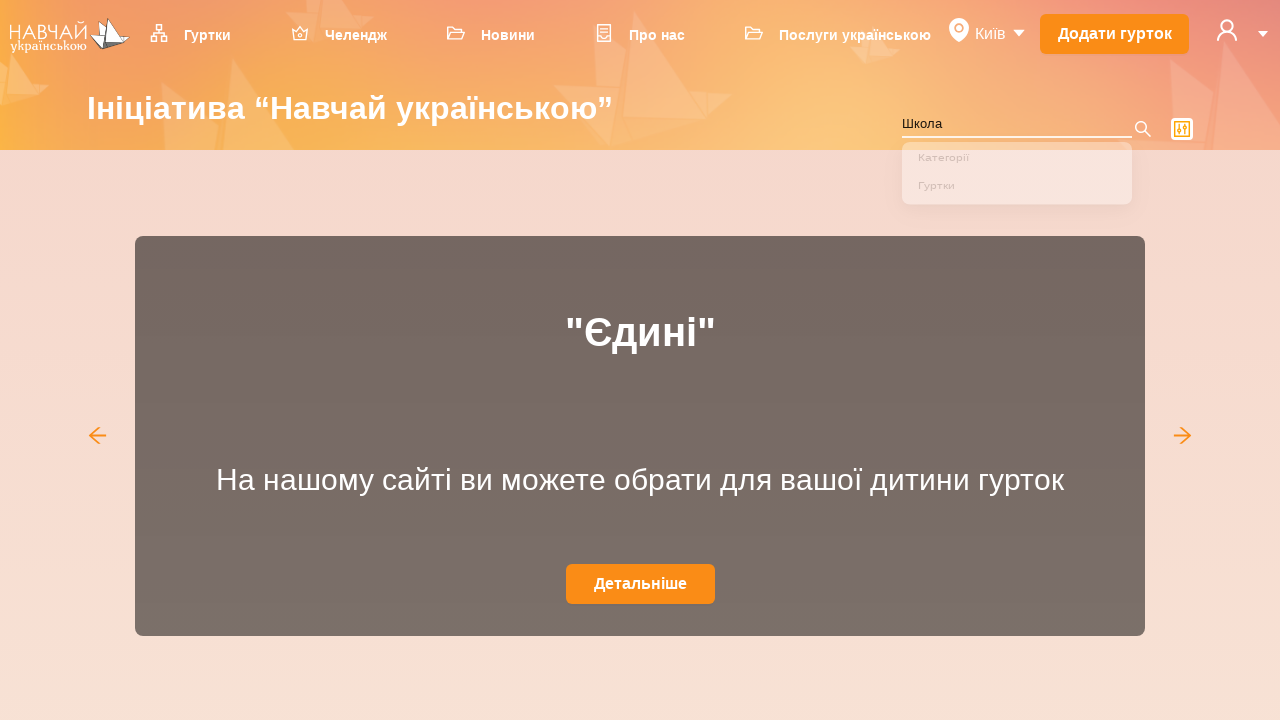

Dream Team club card loaded and became visible
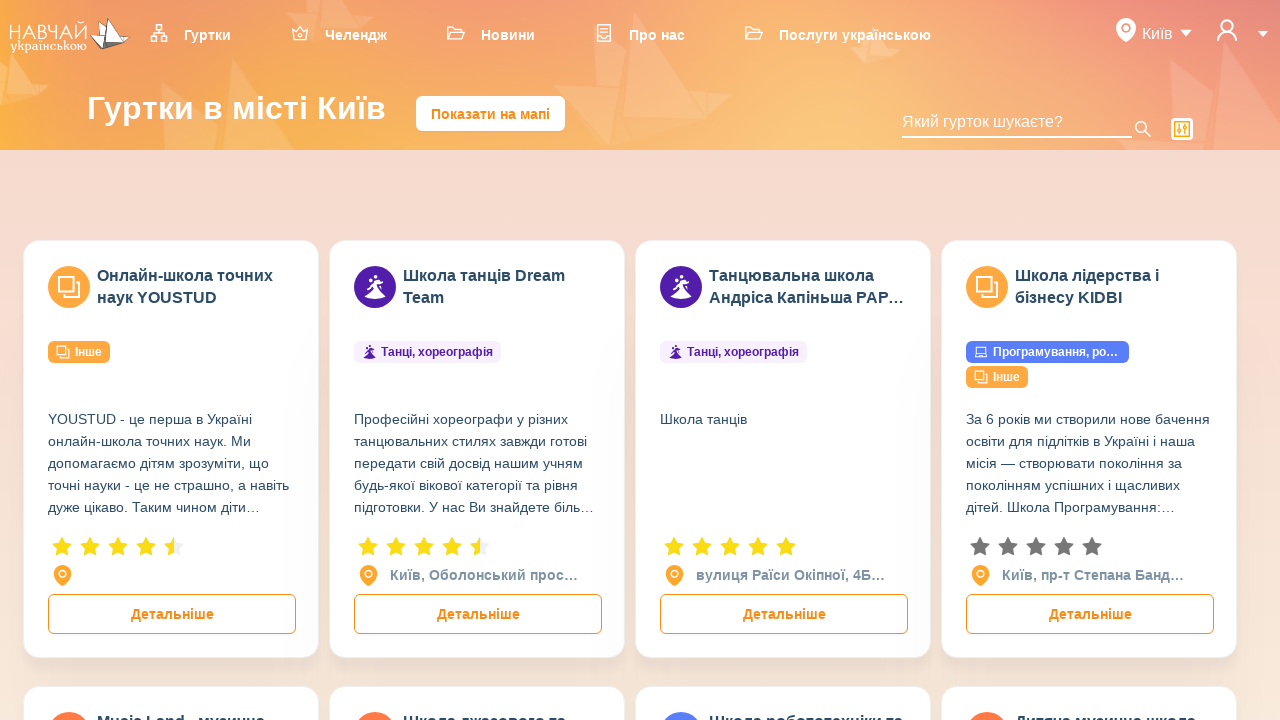

Clicked on Dream Team club card at (502, 287) on xpath=//div[contains(@class,'ant-card')]//div[contains(text(),'Dream Team')]
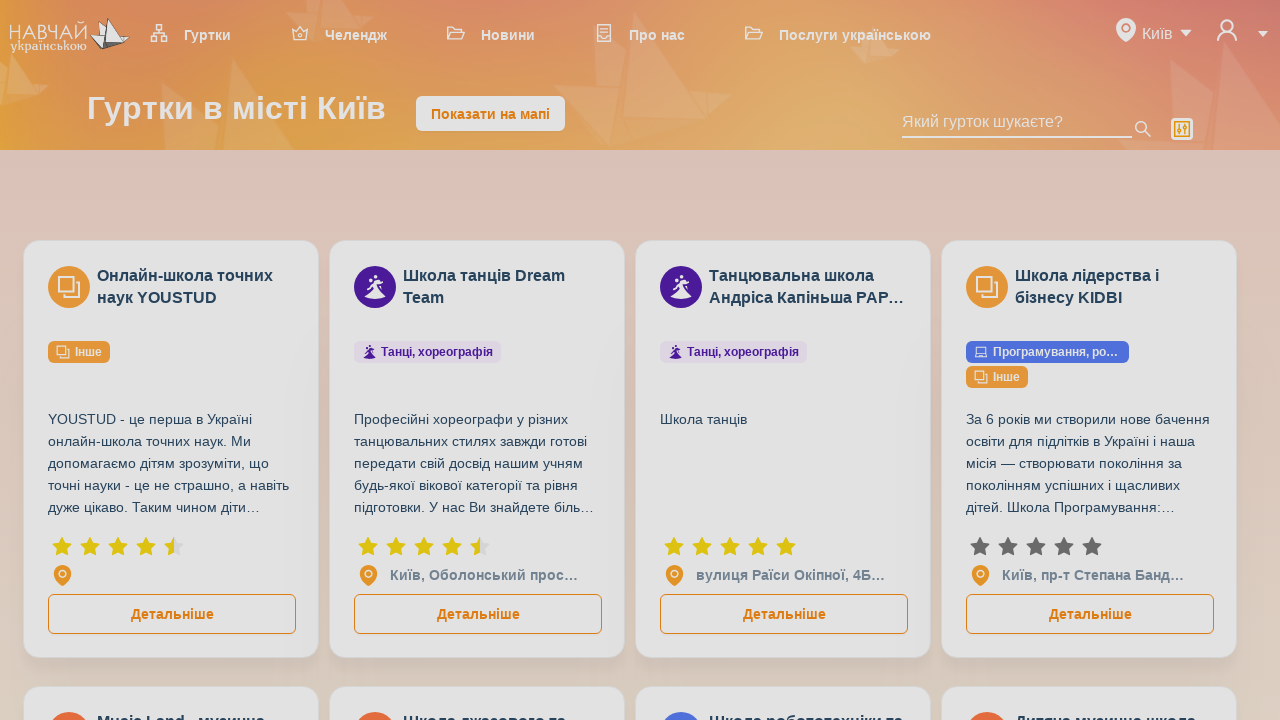

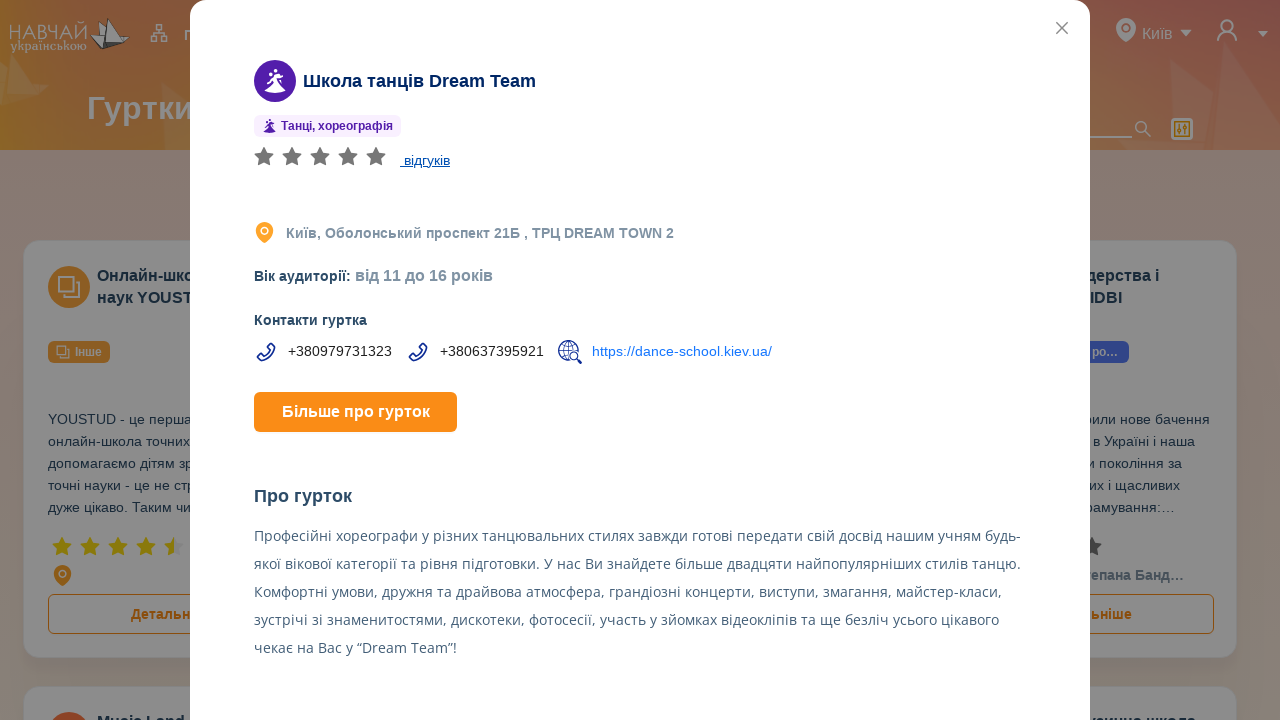